Navigates to Asianet News website and opens all navigation menu links in new tabs using keyboard shortcuts

Starting URL: https://www.asianetnews.com/

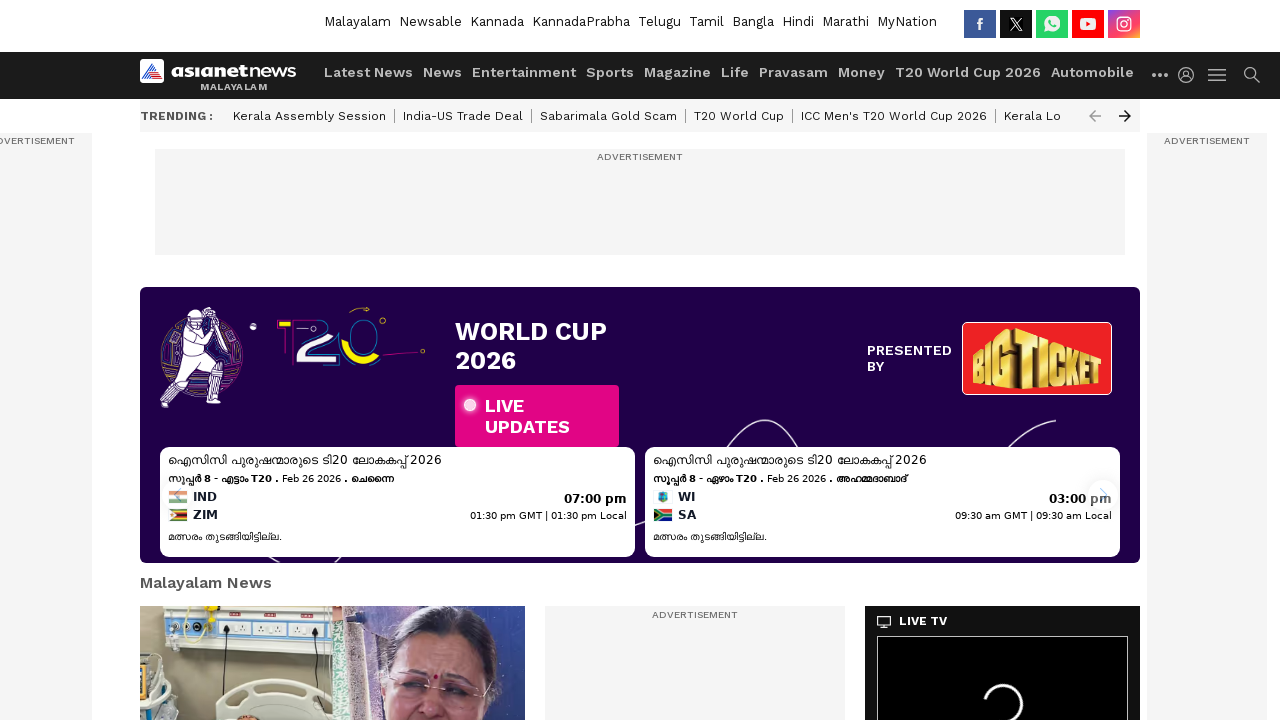

Located header navigation element with class 'nav.navbar-nav.main-menu'
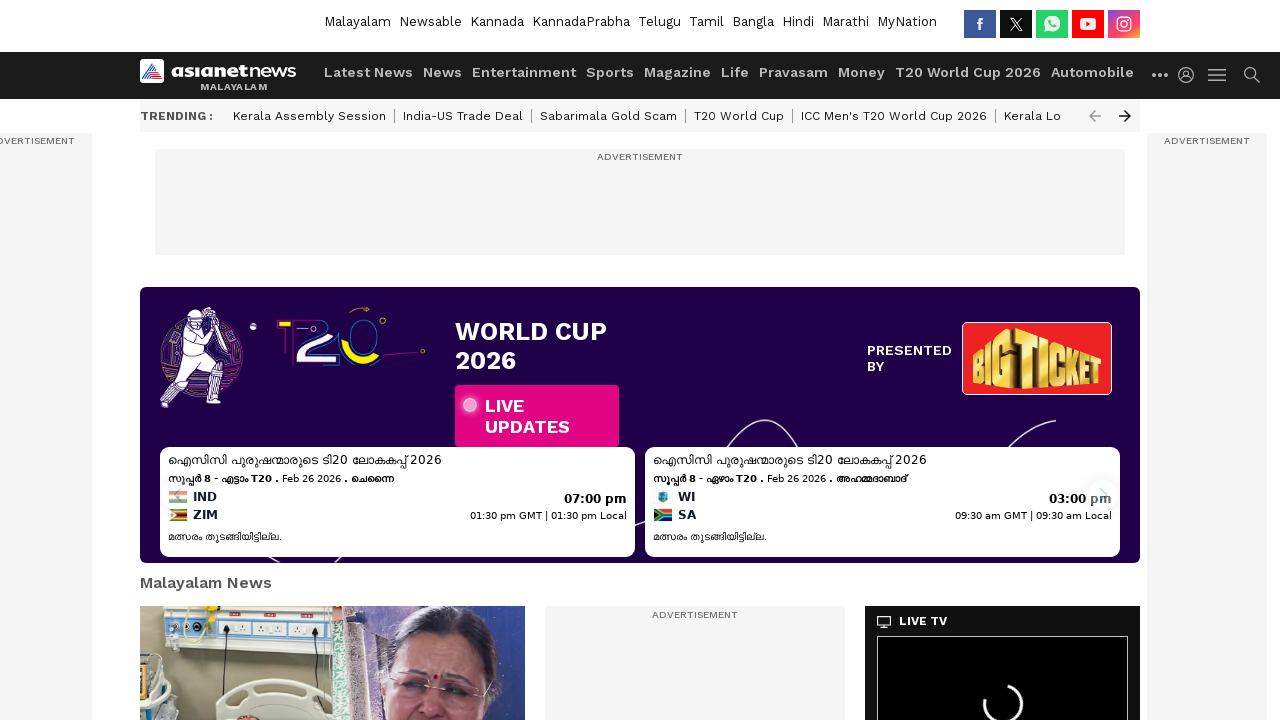

Retrieved all anchor links from header navigation
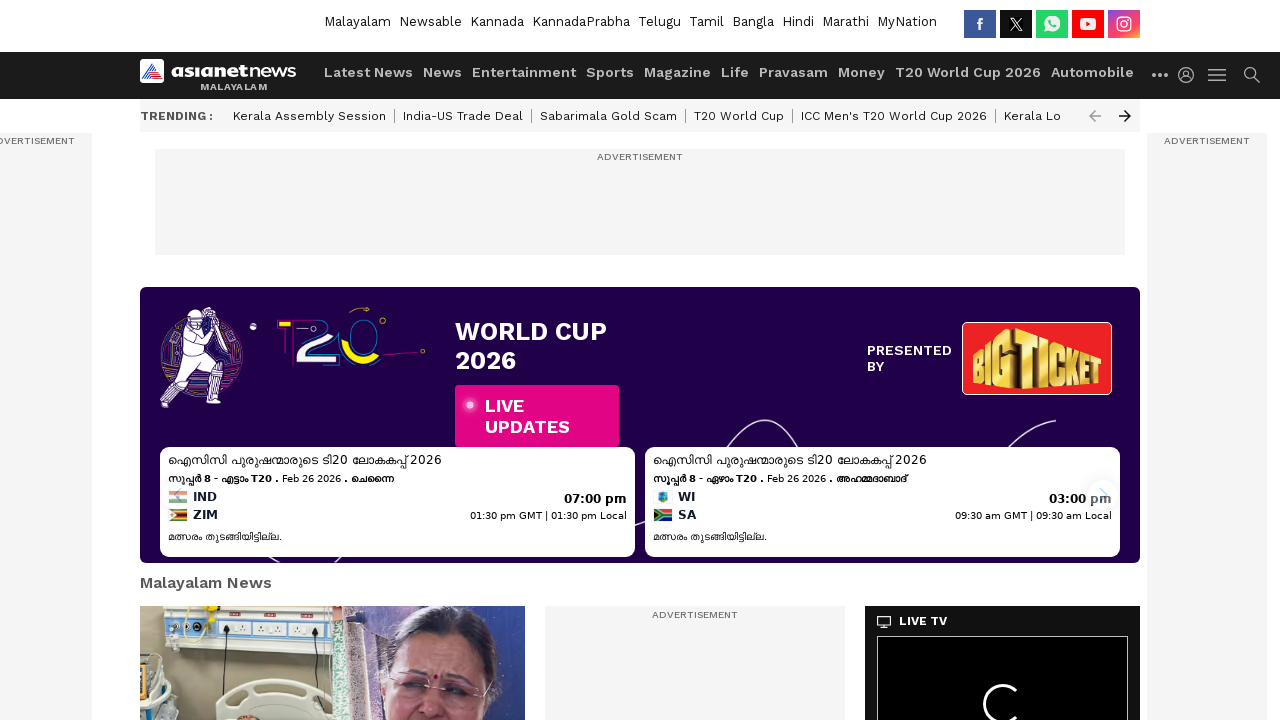

Found 0 navigation menu links
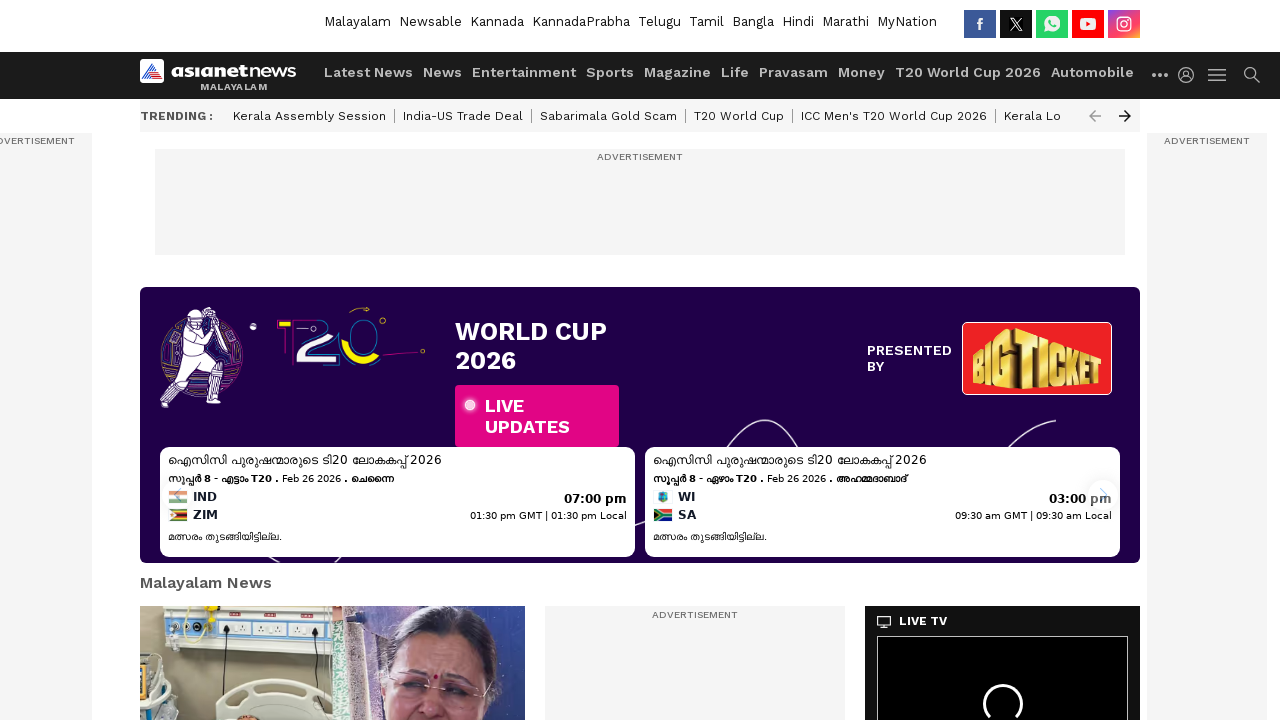

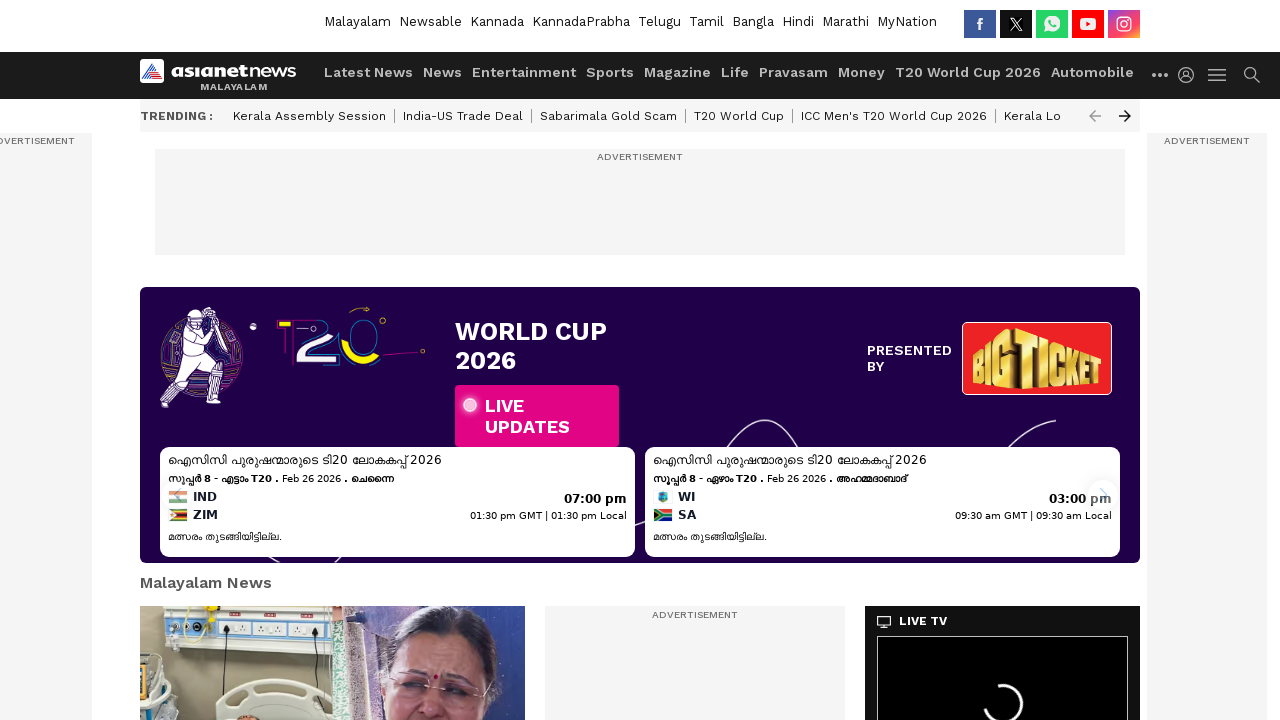